Tests form filling functionality on W3Schools HTML forms tutorial page by entering first name and last name, then submitting the form by pressing Enter.

Starting URL: https://www.w3schools.com/html/html_forms.asp

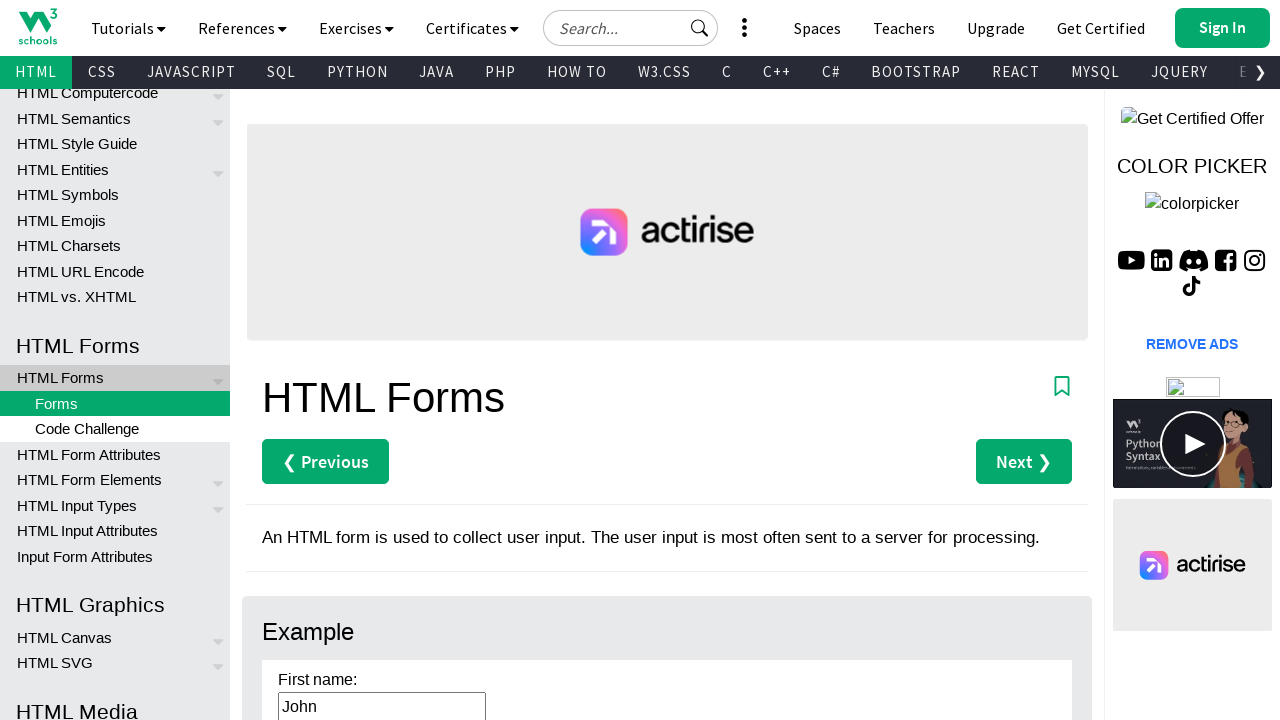

Waited for page to fully load
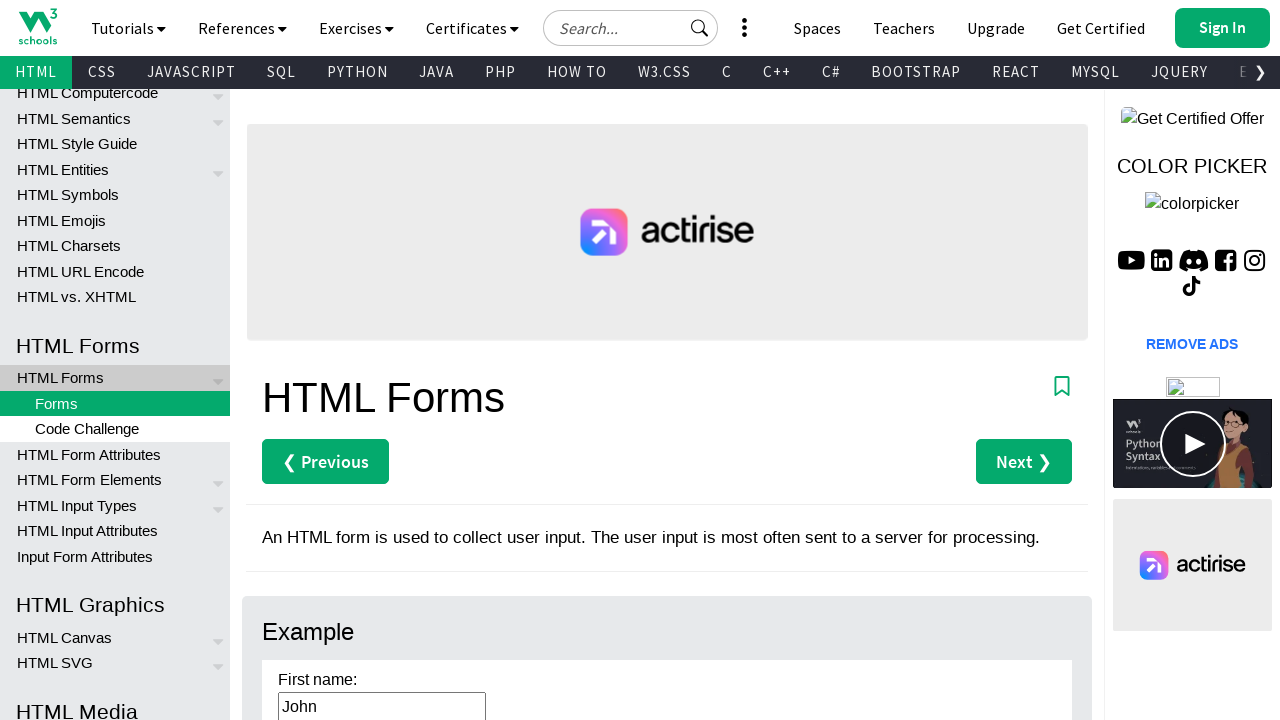

Filled first name field with 'Naveen' on input[name="fname"]
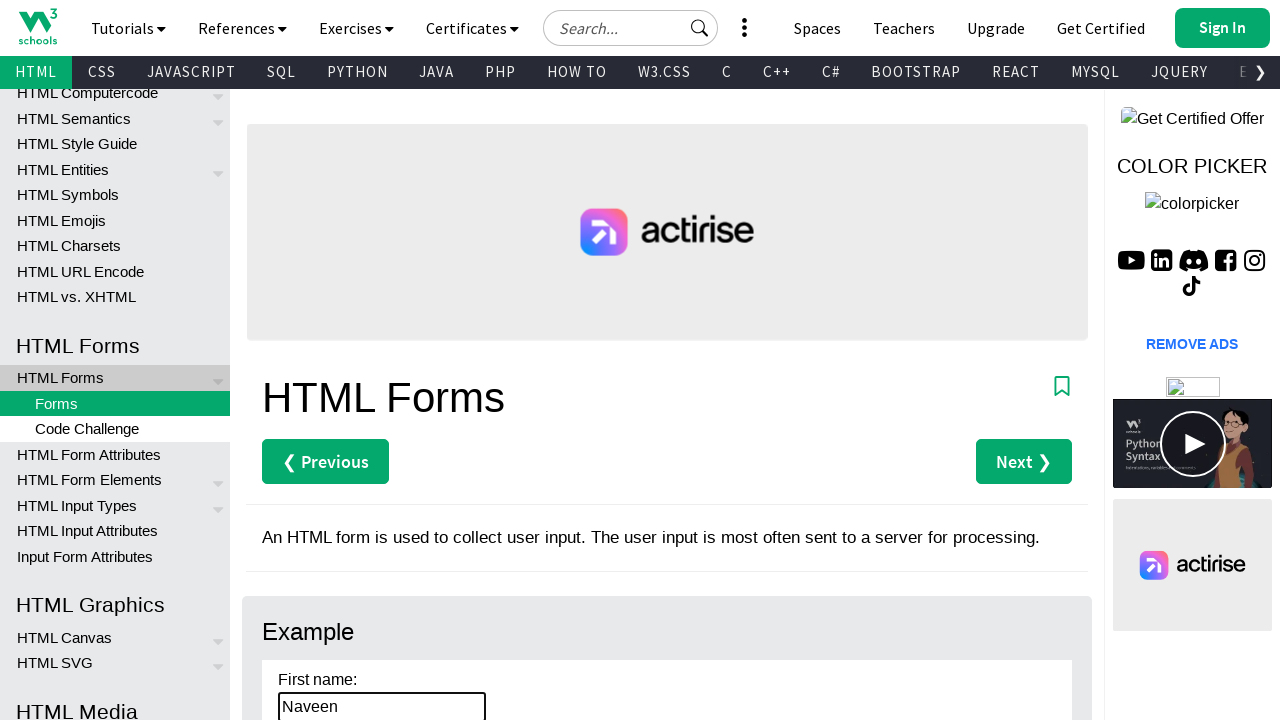

Filled last name field with 'Meena' on input[name="lname"]
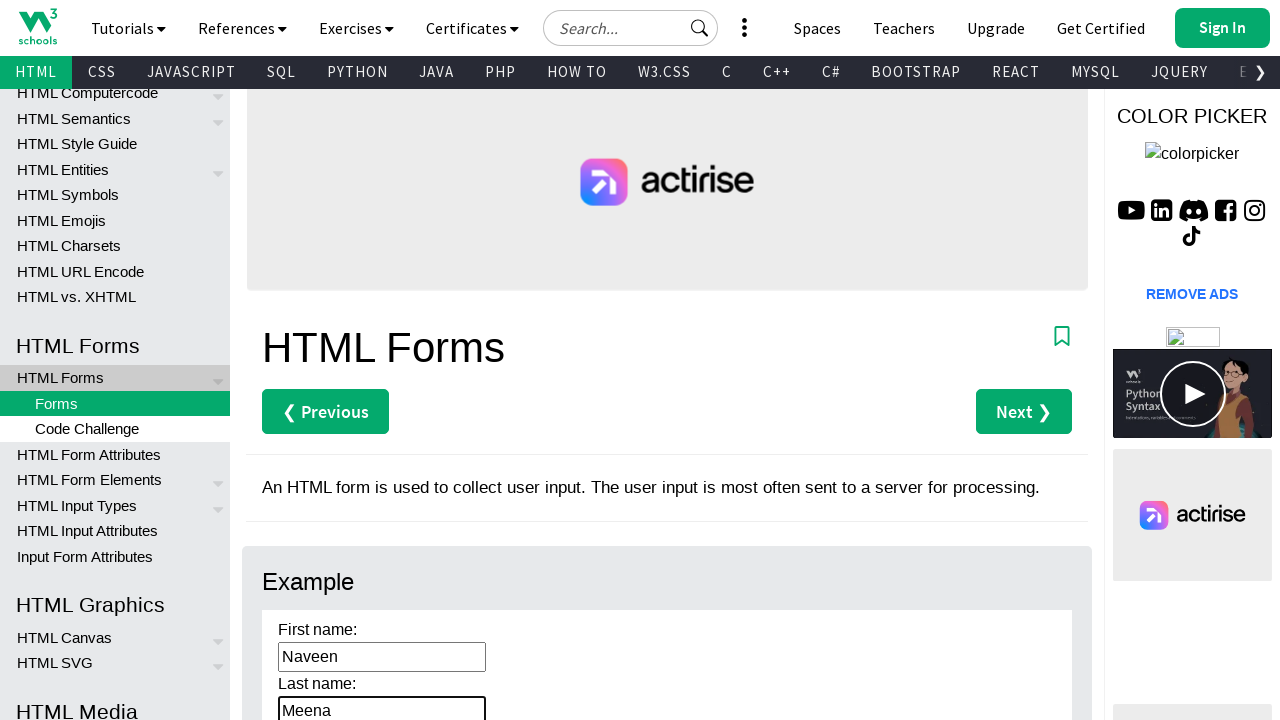

Submitted form by pressing Enter on last name field on input[name="lname"]
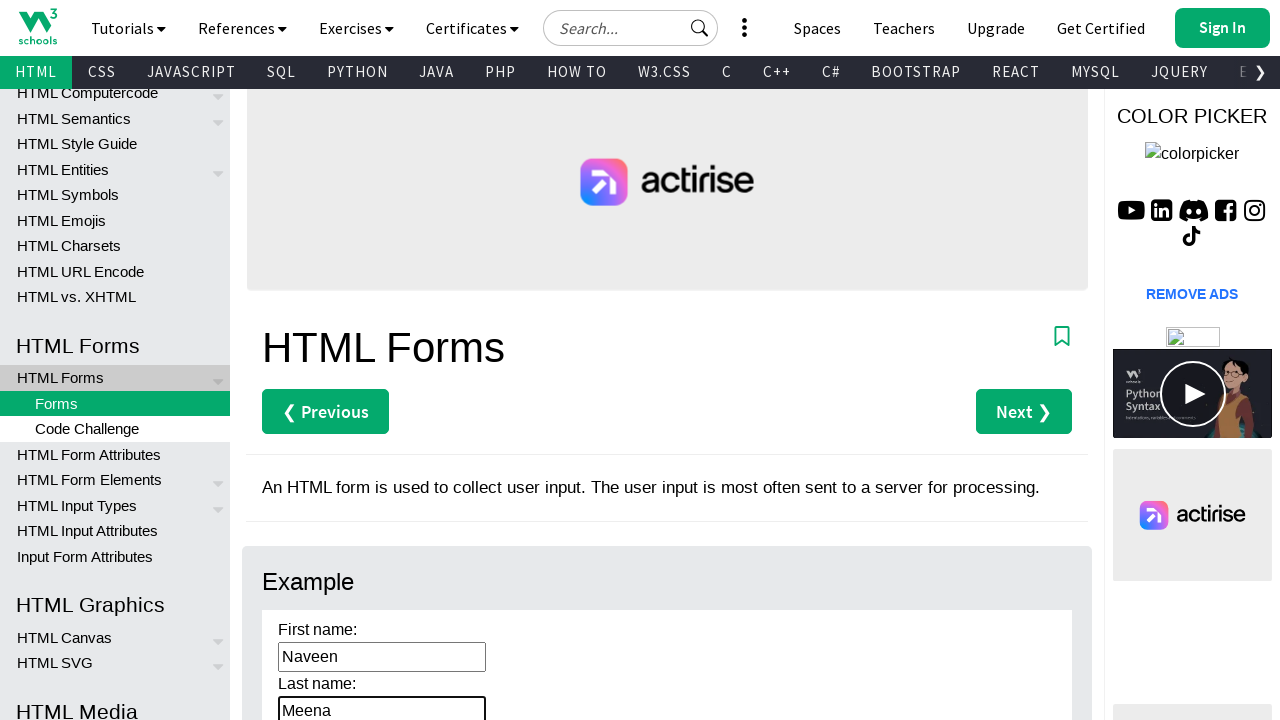

Waited 1 second to observe form submission result
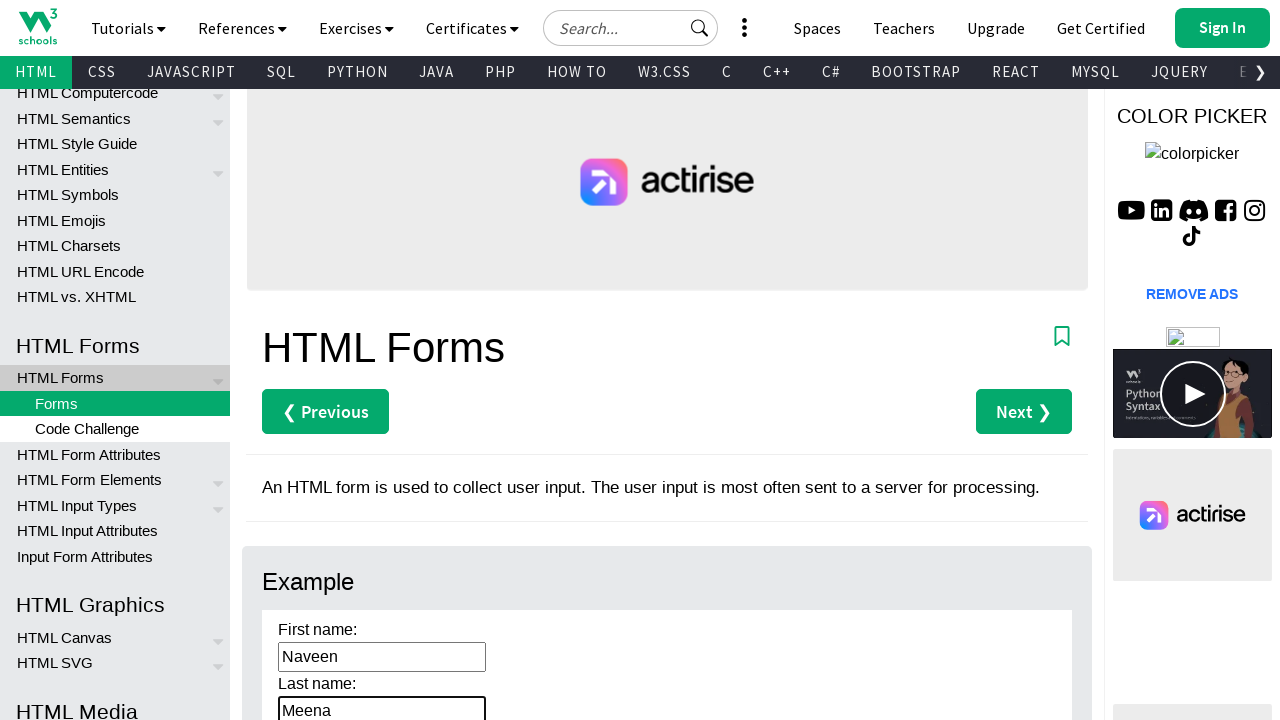

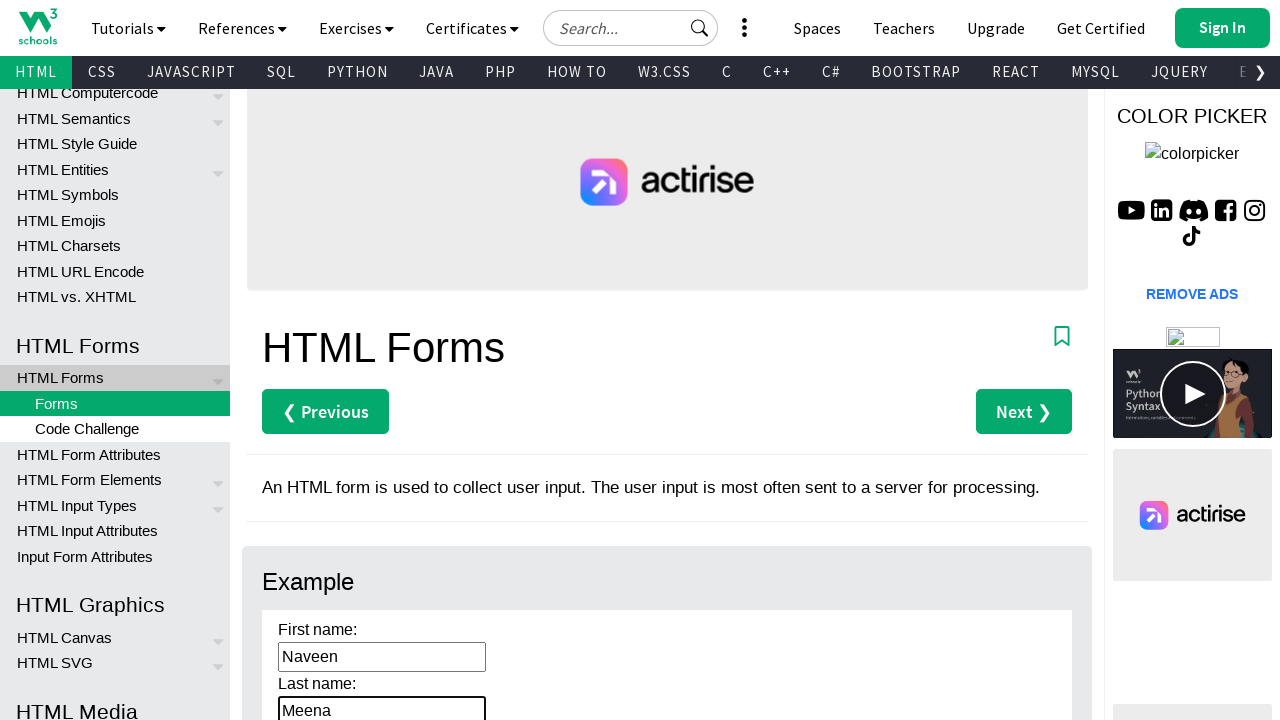